Tests checkbox functionality by checking the Senior Citizen Discount checkbox and verifying its state changes

Starting URL: https://rahulshettyacademy.com/dropdownsPractise/

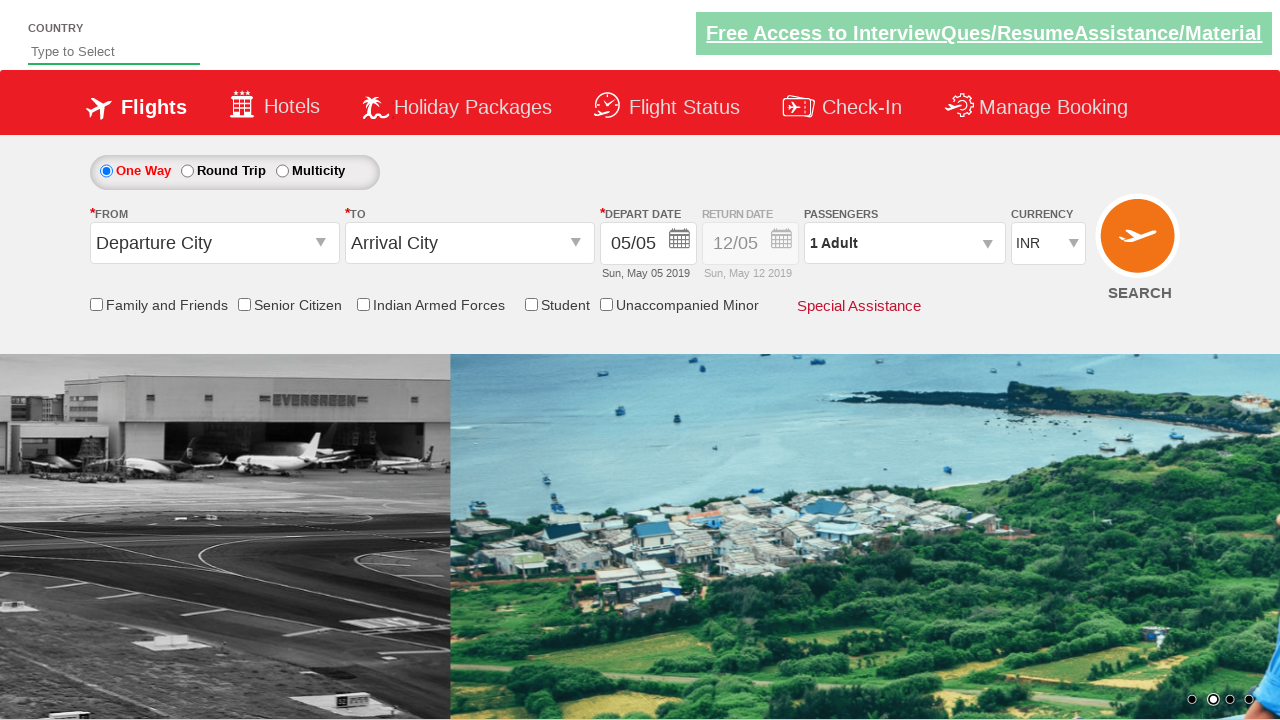

Checked initial state of Senior Citizen Discount checkbox
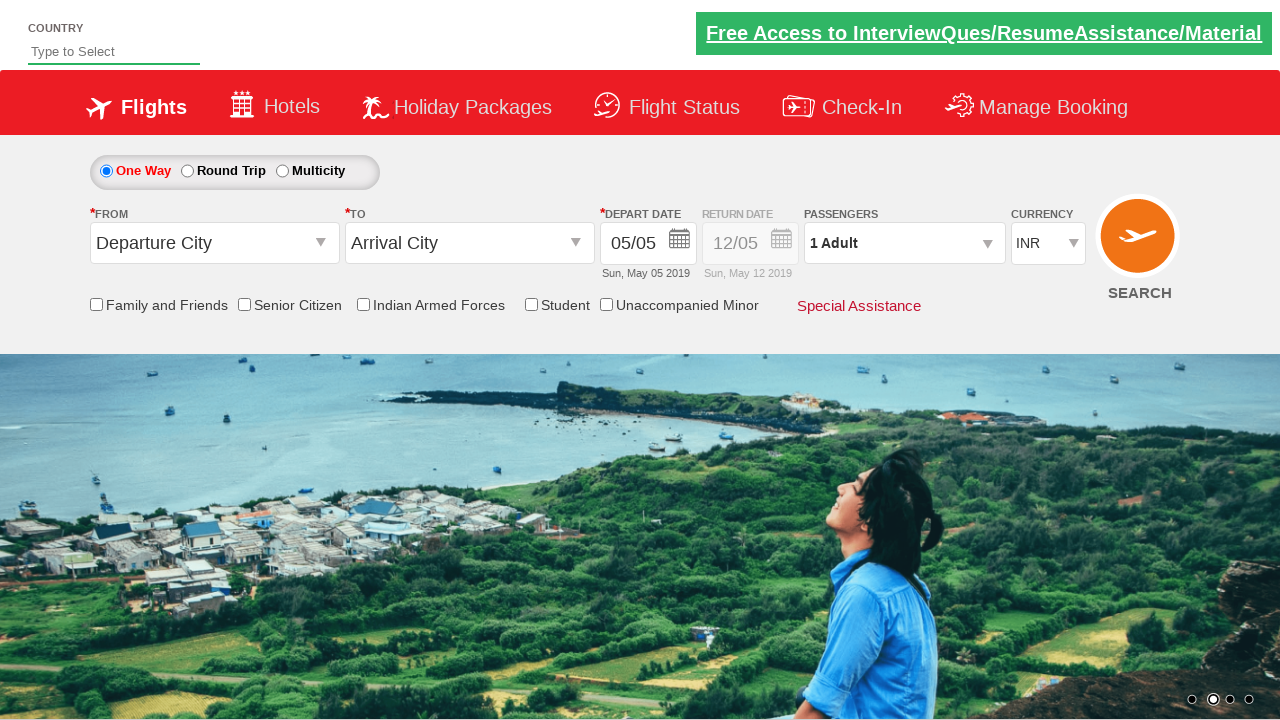

Clicked Senior Citizen Discount checkbox at (244, 304) on input[id*='SeniorCitizenDiscount']
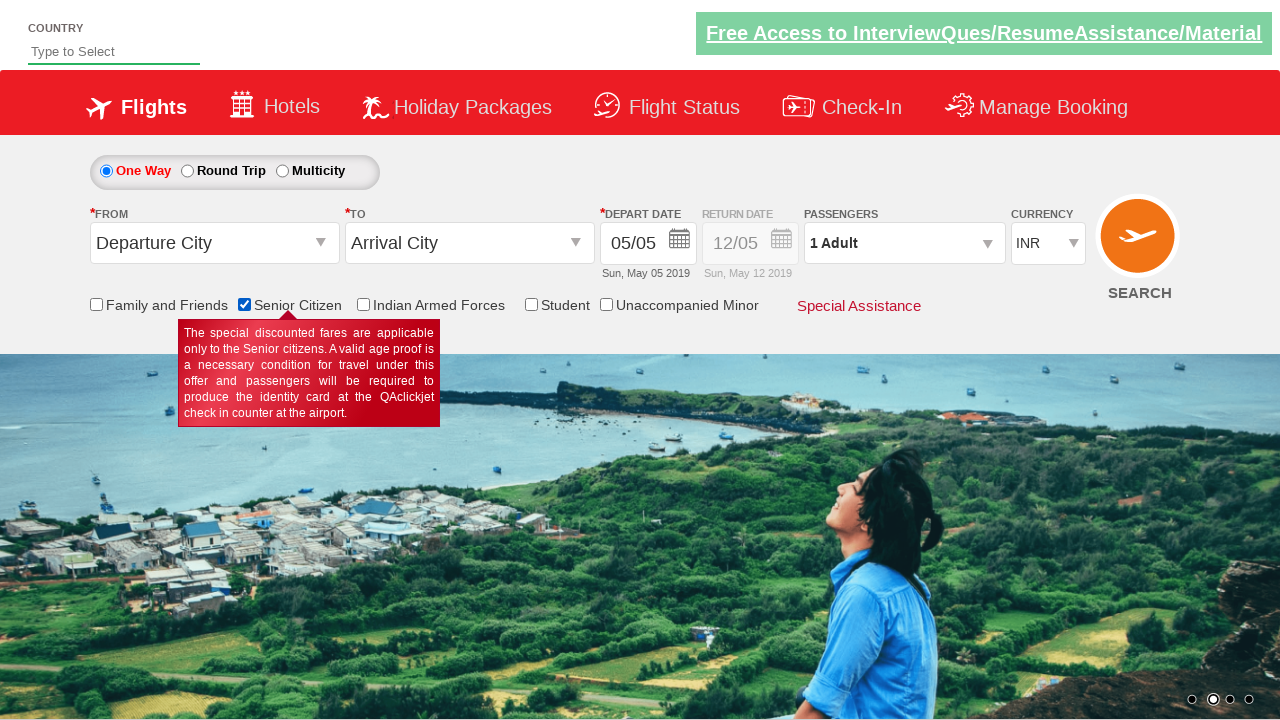

Verified Senior Citizen Discount checkbox is now checked
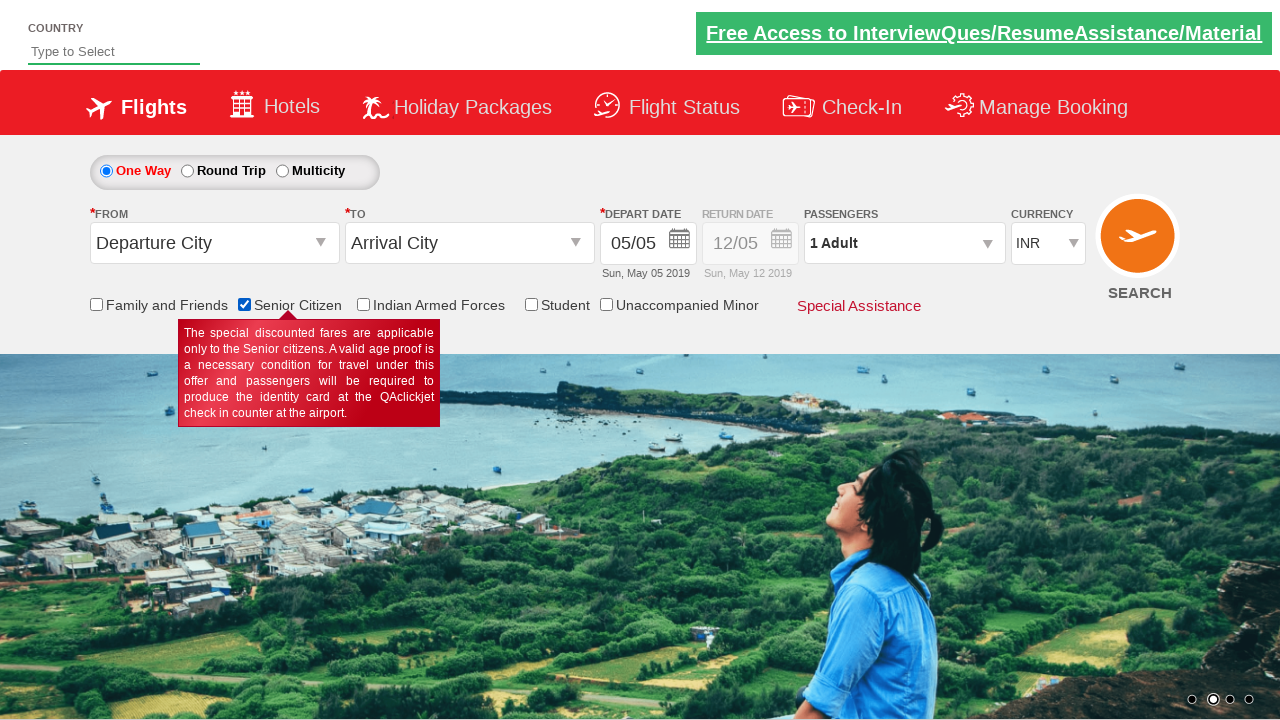

Counted total number of checkboxes on page
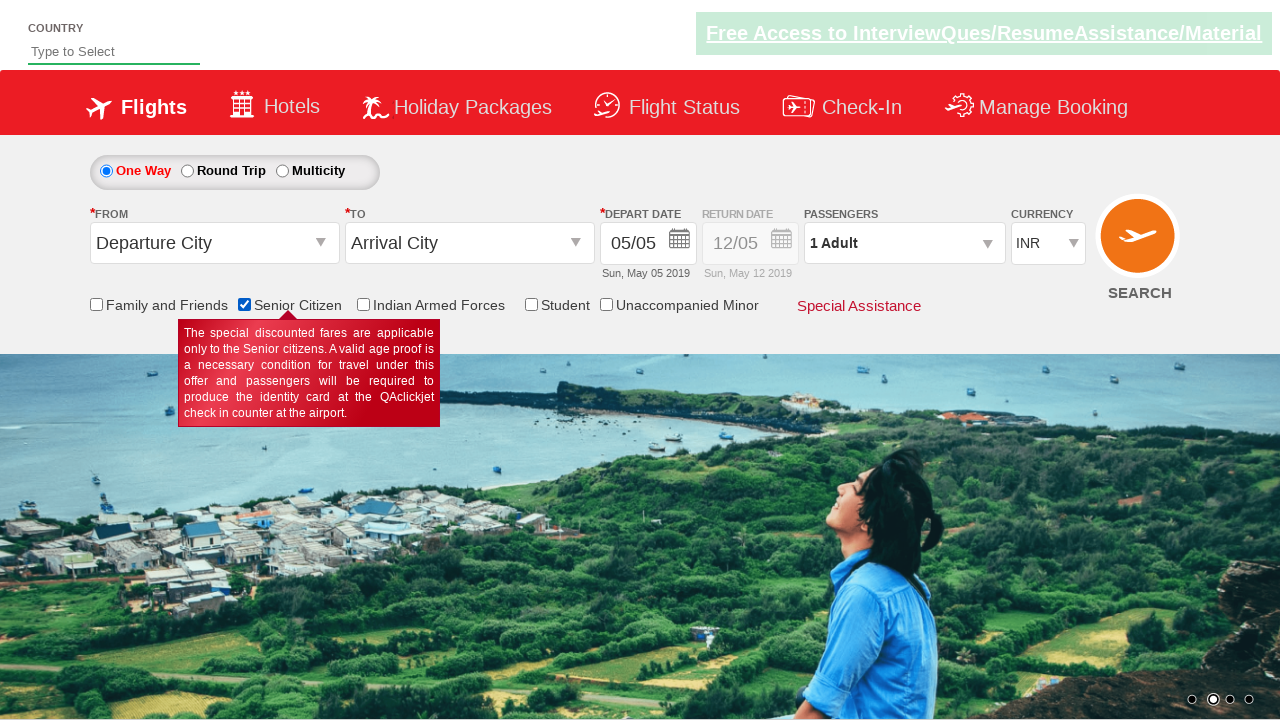

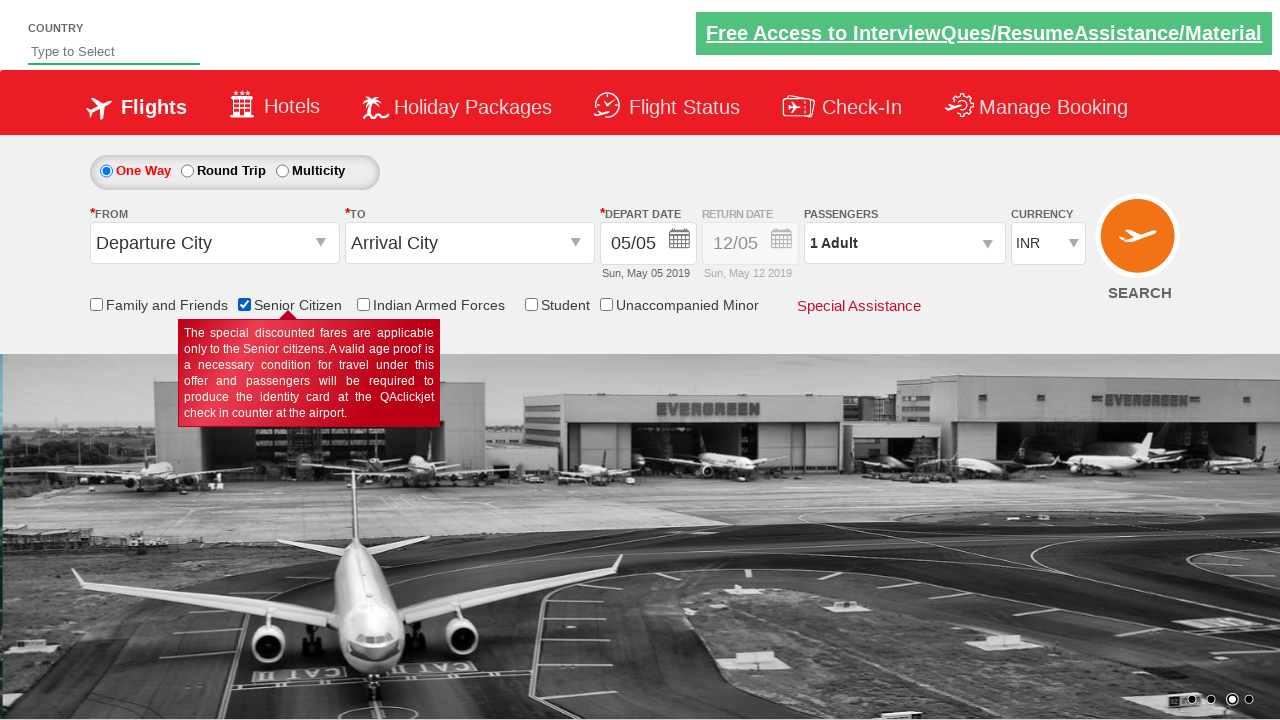